Tests the forgot password flow by clicking the forgot password link, validating the reset password page elements, entering an email address, and clicking the send button to request a password reset.

Starting URL: https://beta.docuport.app

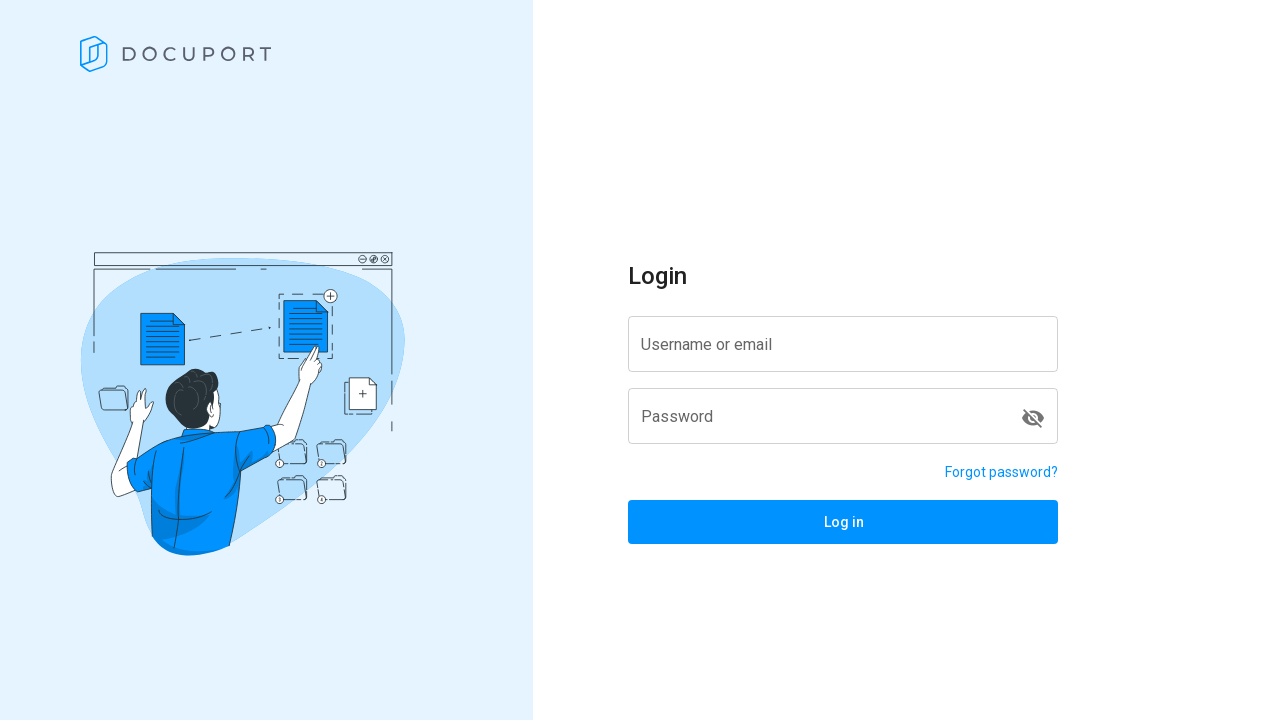

Clicked forgot password link at (1002, 472) on a[href='/reset-password']
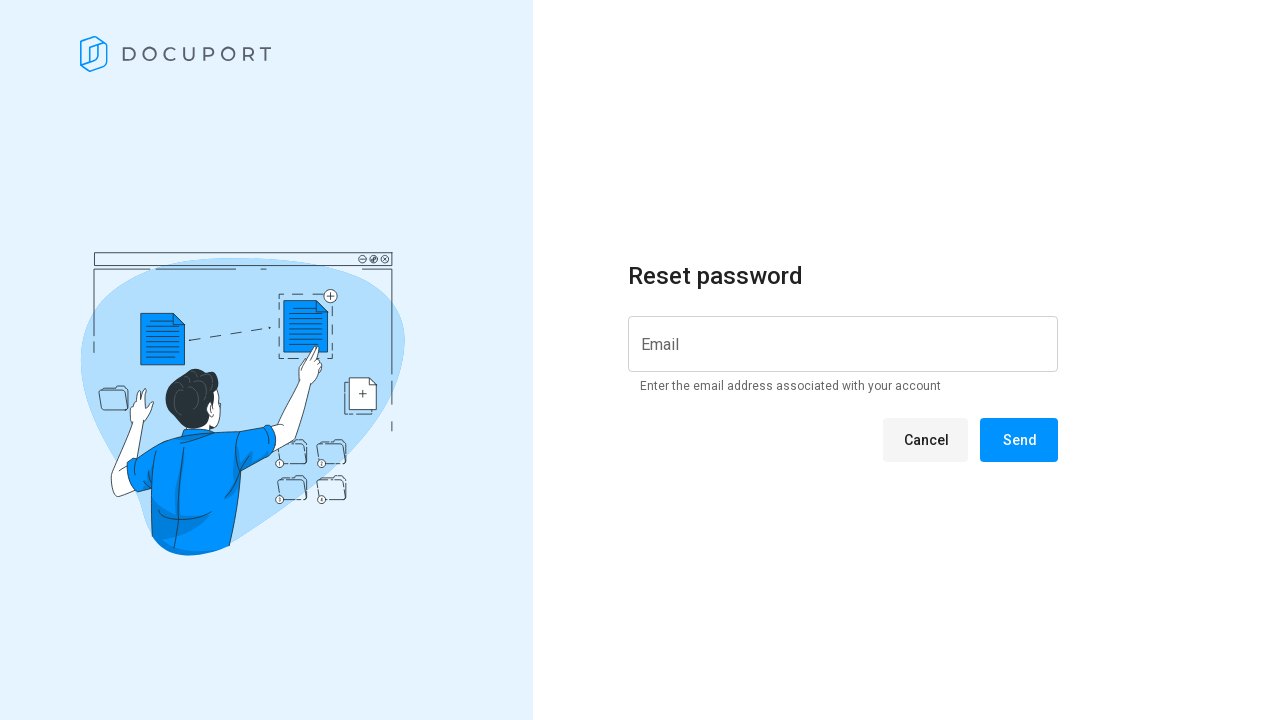

Navigated to reset password page
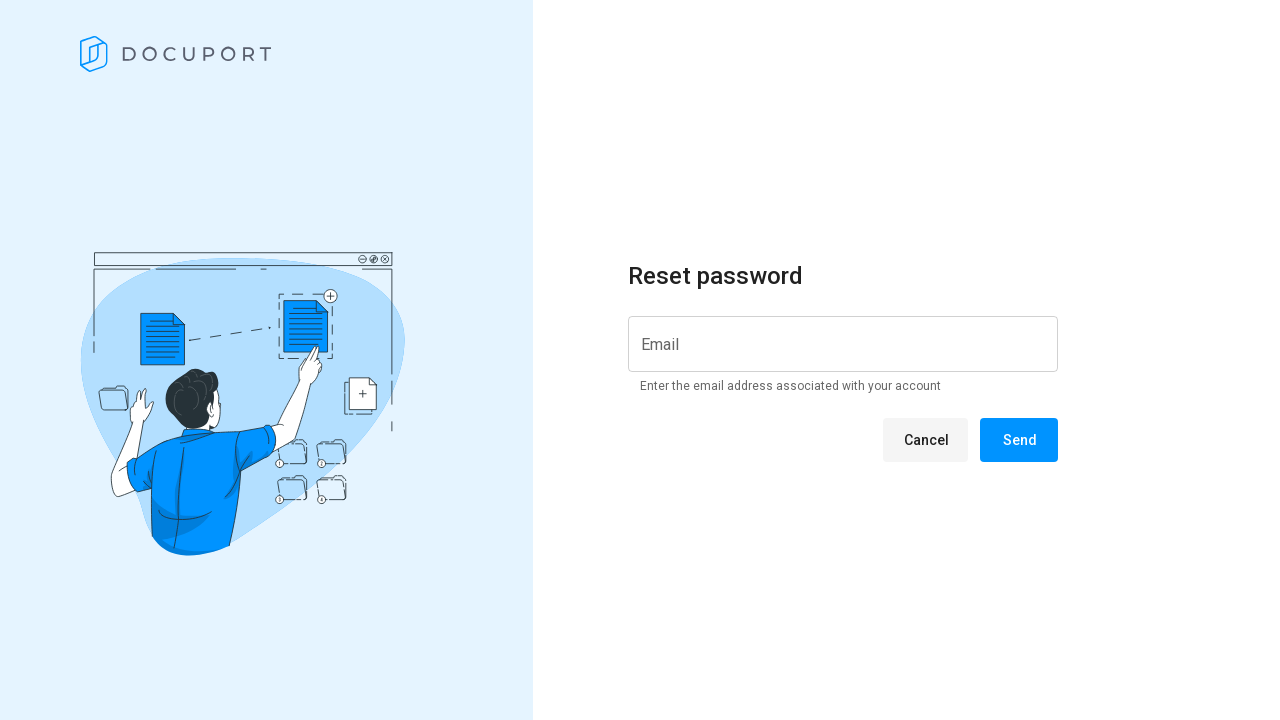

Validated 'Enter the email' message is displayed
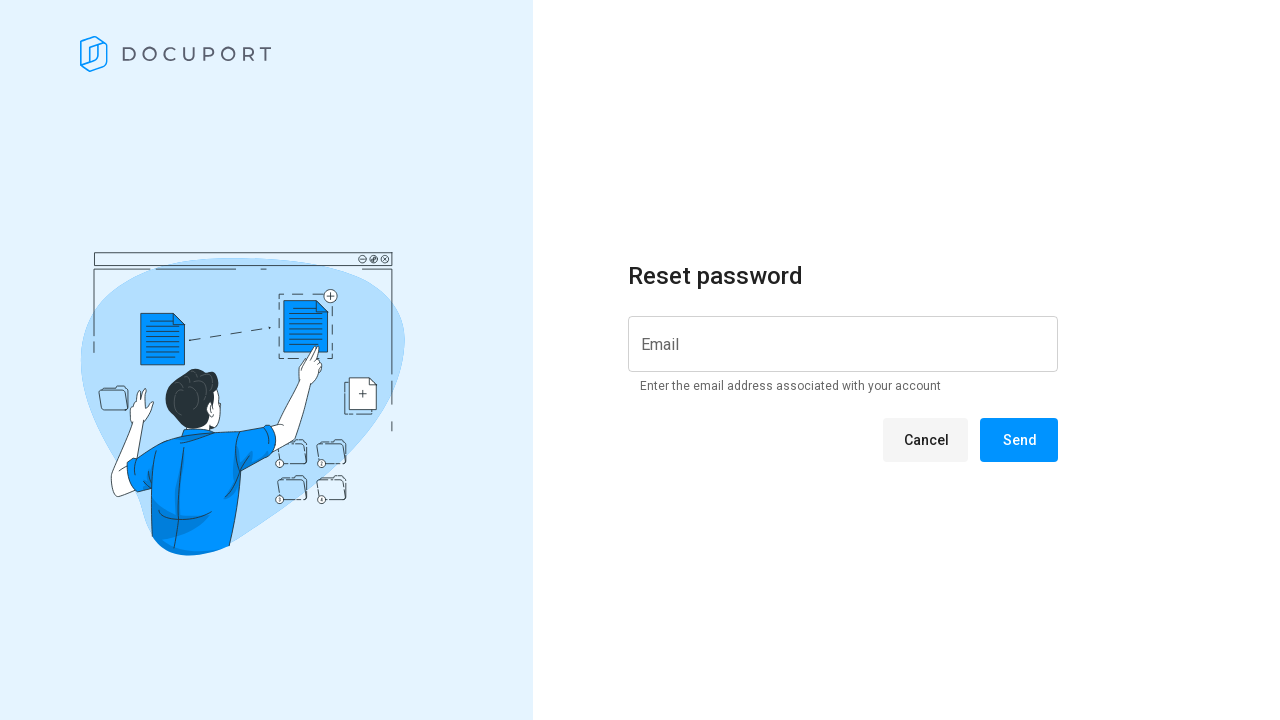

Entered email address 'forgotpassword_test@gmail.com' in input field on input[id*='input']
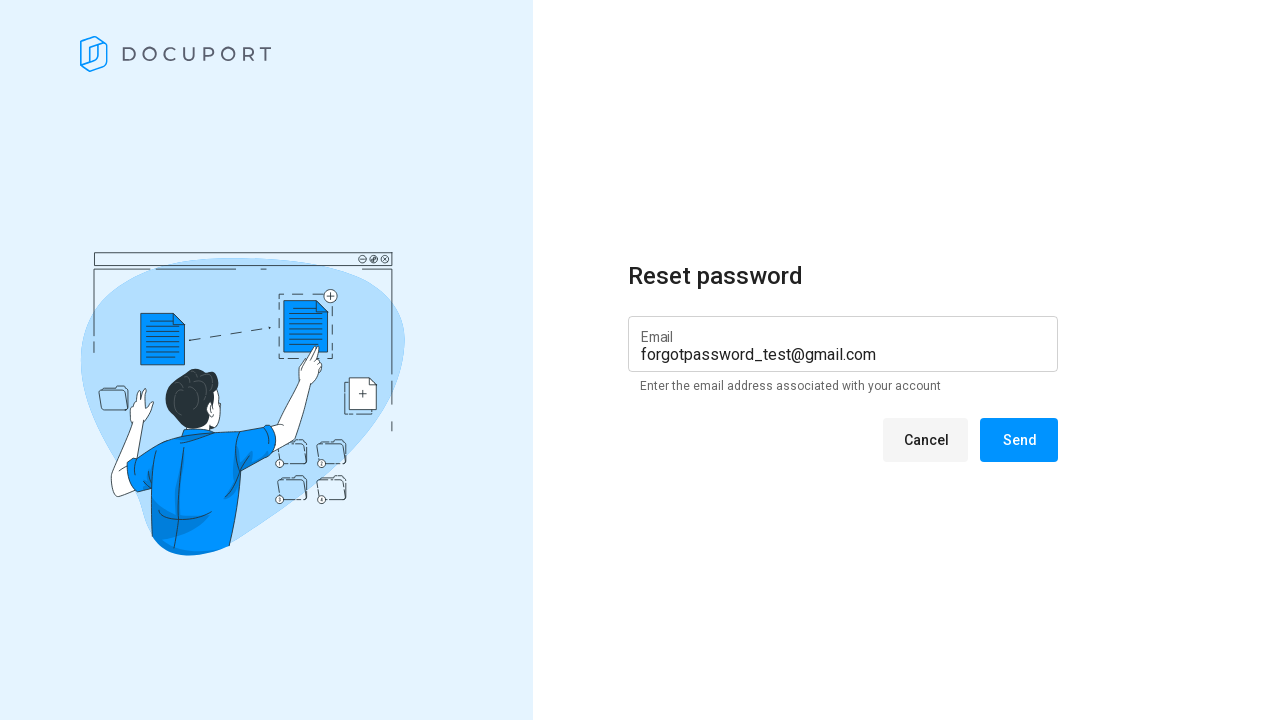

Validated Cancel button is displayed
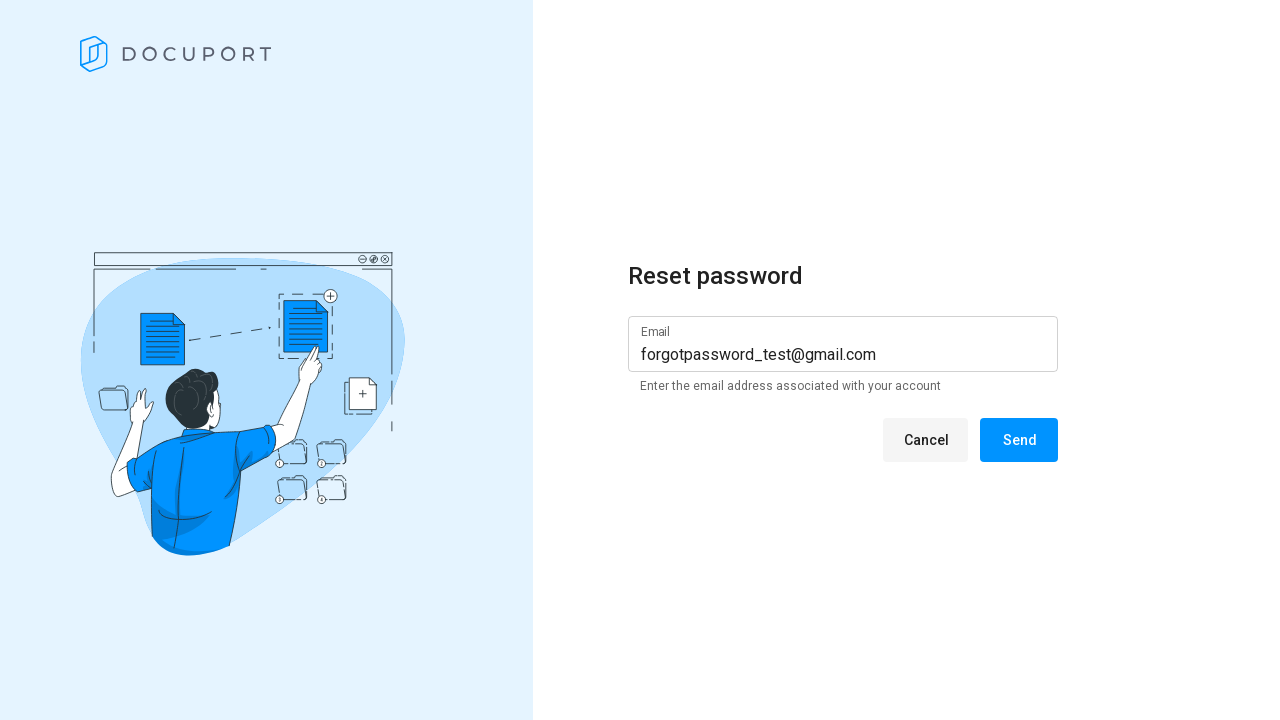

Validated Send button is displayed
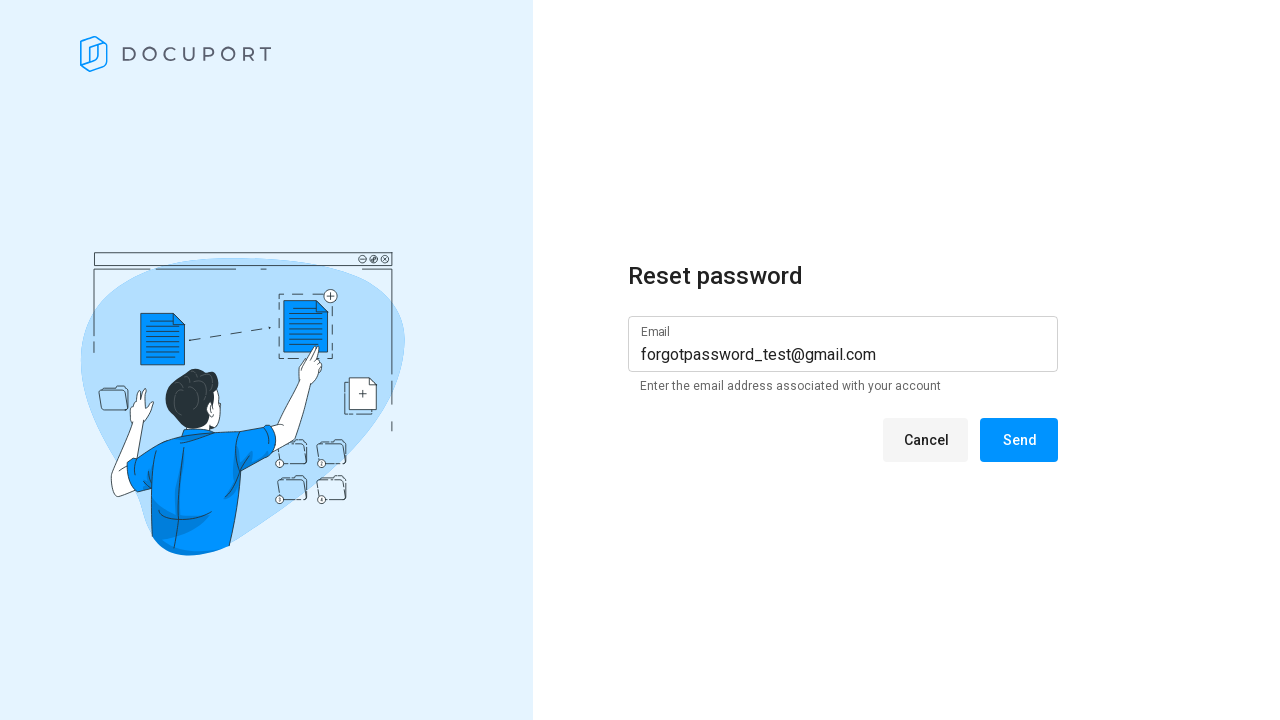

Clicked Send button to request password reset at (1019, 440) on xpath=//span[normalize-space()='Send']
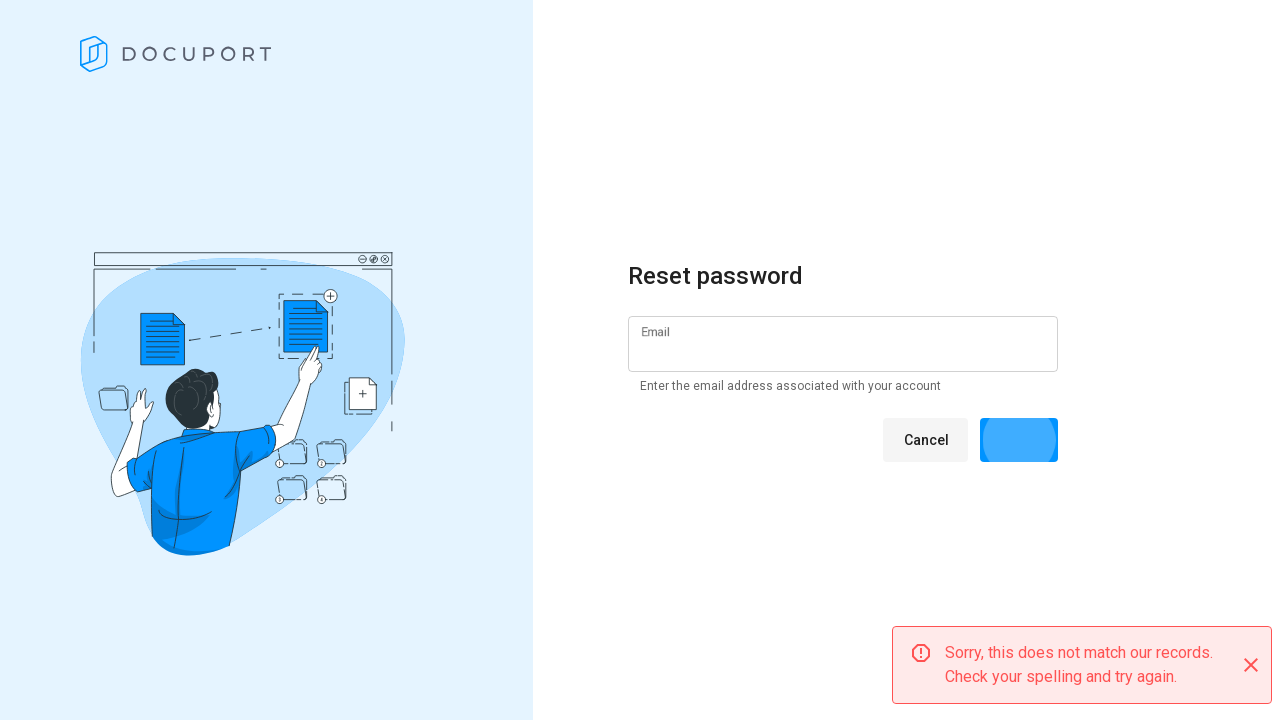

Password reset success message appeared
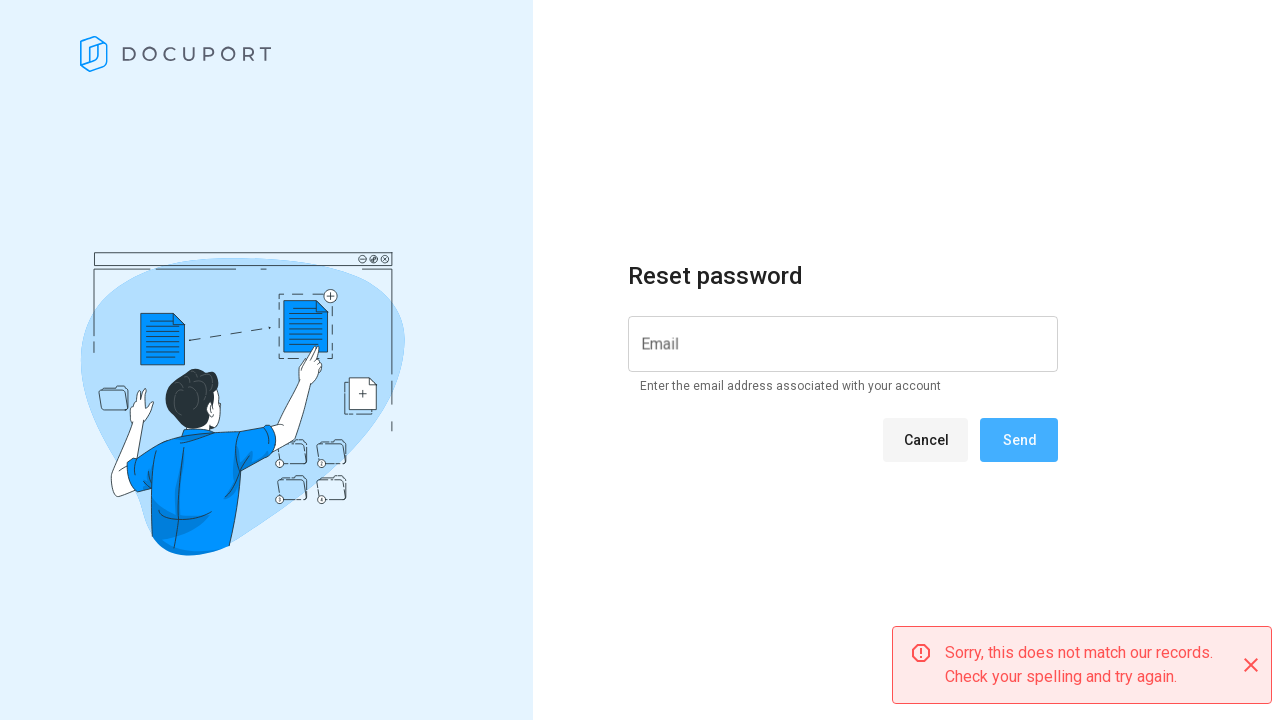

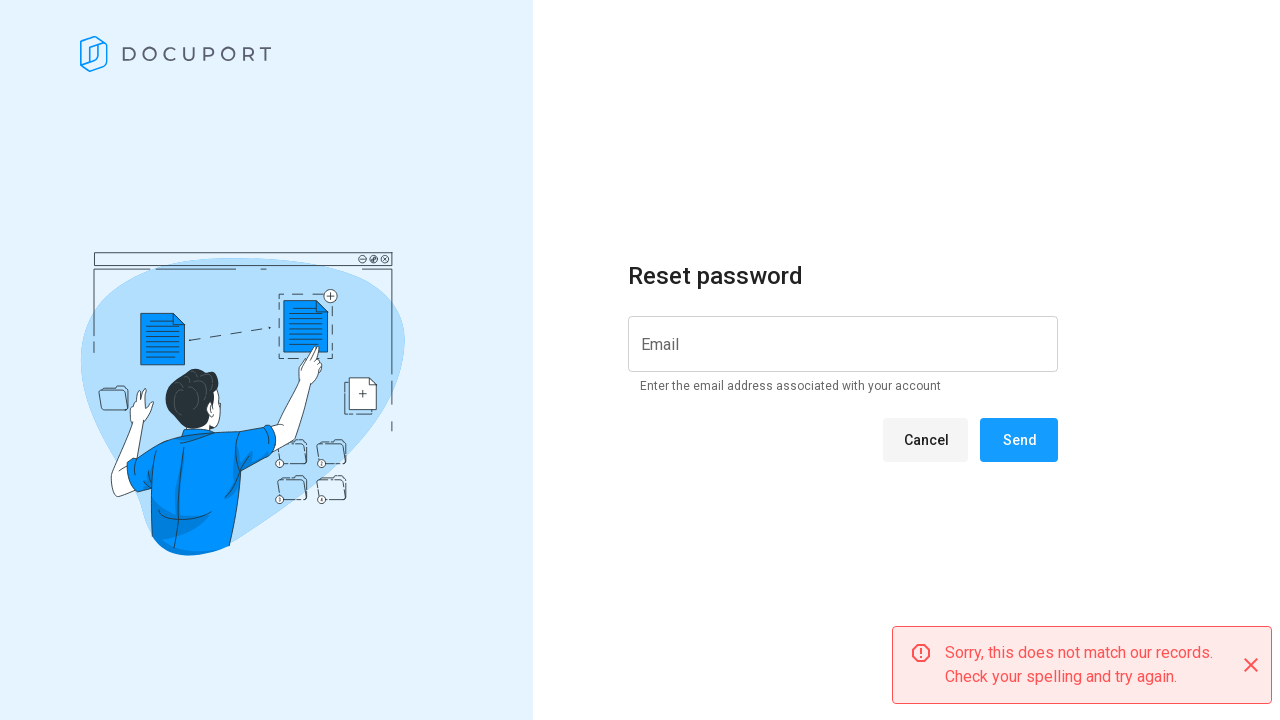